Tests the Practice Form on DemoQA by filling in personal information fields including first name, last name, email, mobile phone, selecting gender, and uploading a picture.

Starting URL: https://demoqa.com/

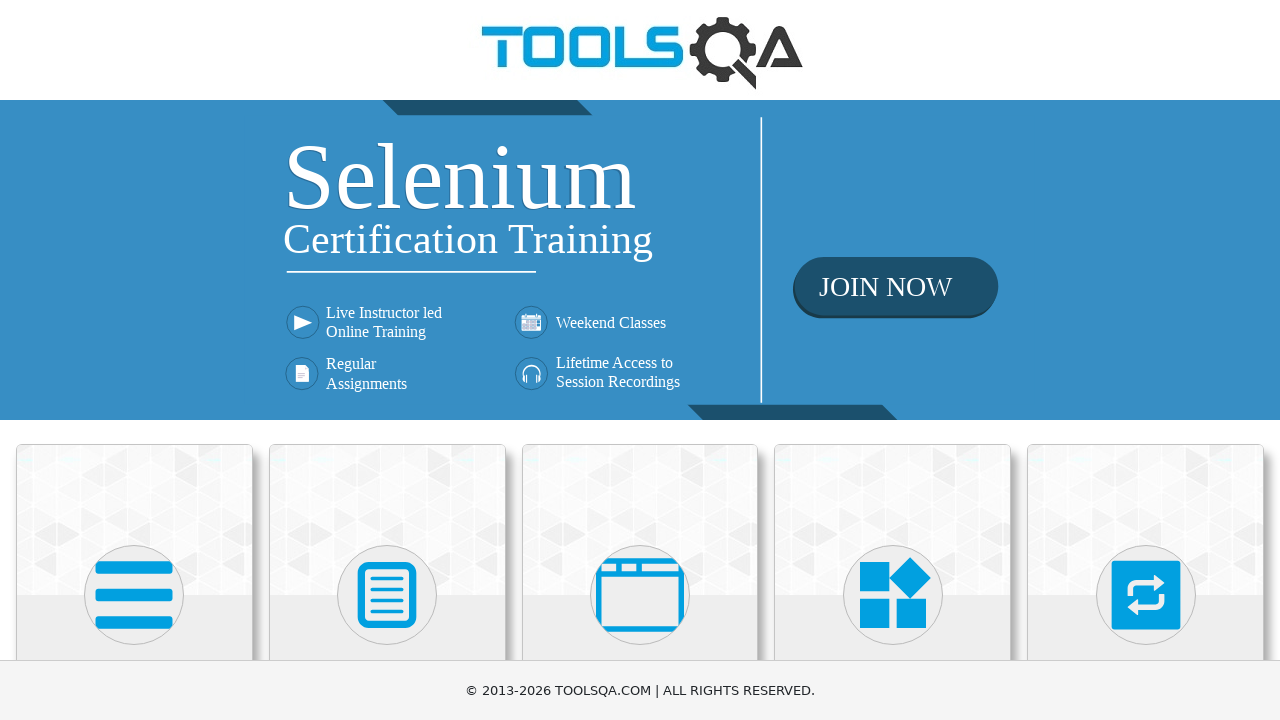

Scrolled down 400px to view Forms section
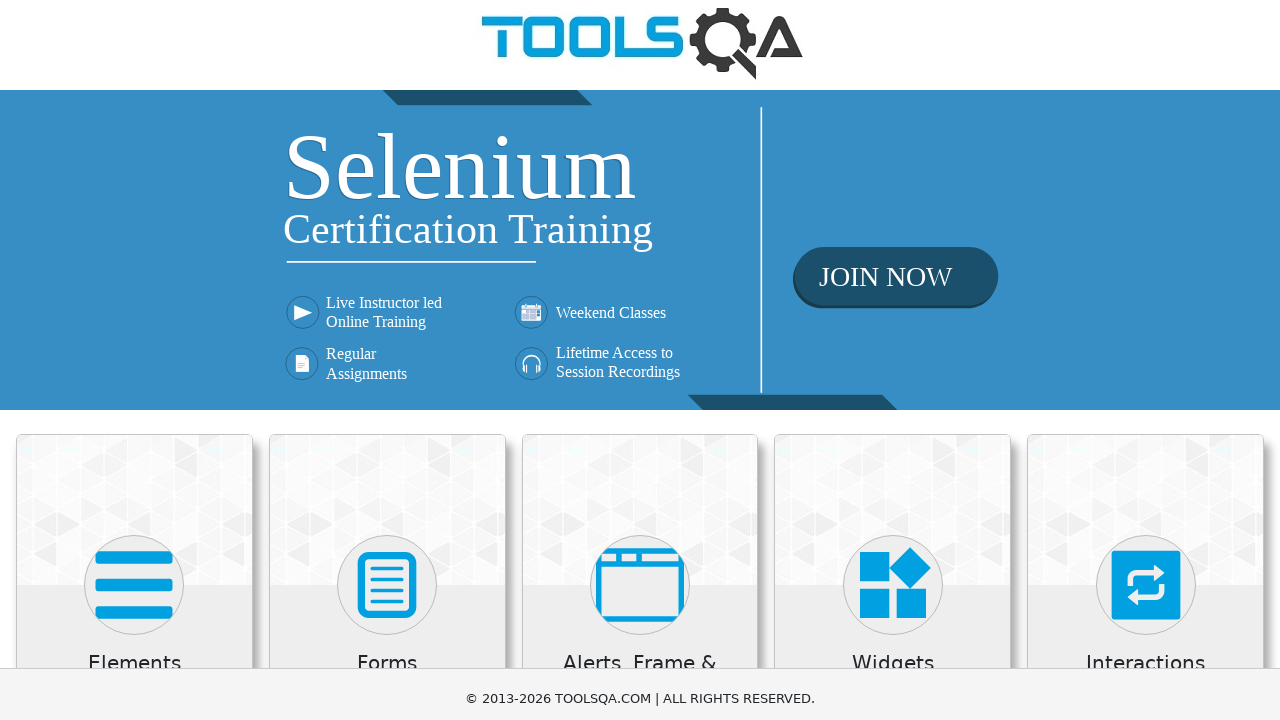

Clicked on Forms card at (387, 273) on xpath=//h5[text()='Forms']
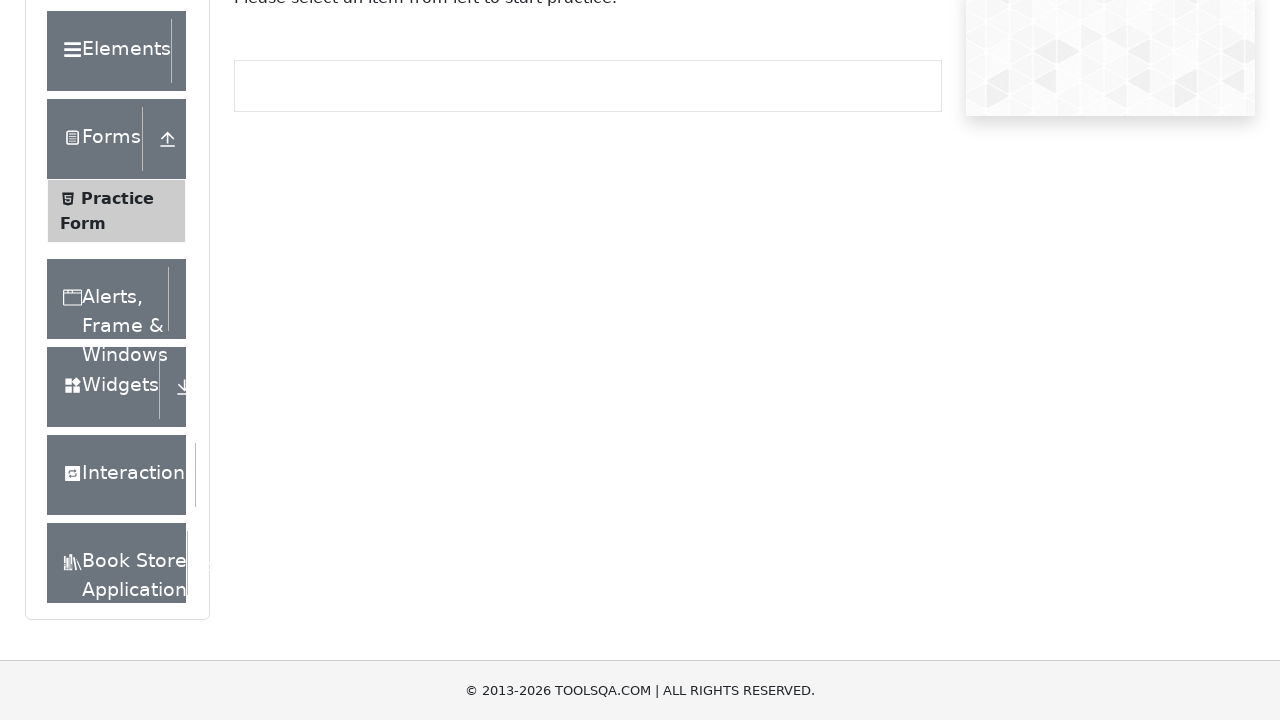

Clicked on Practice Form option at (117, 198) on xpath=//span[text()='Practice Form']
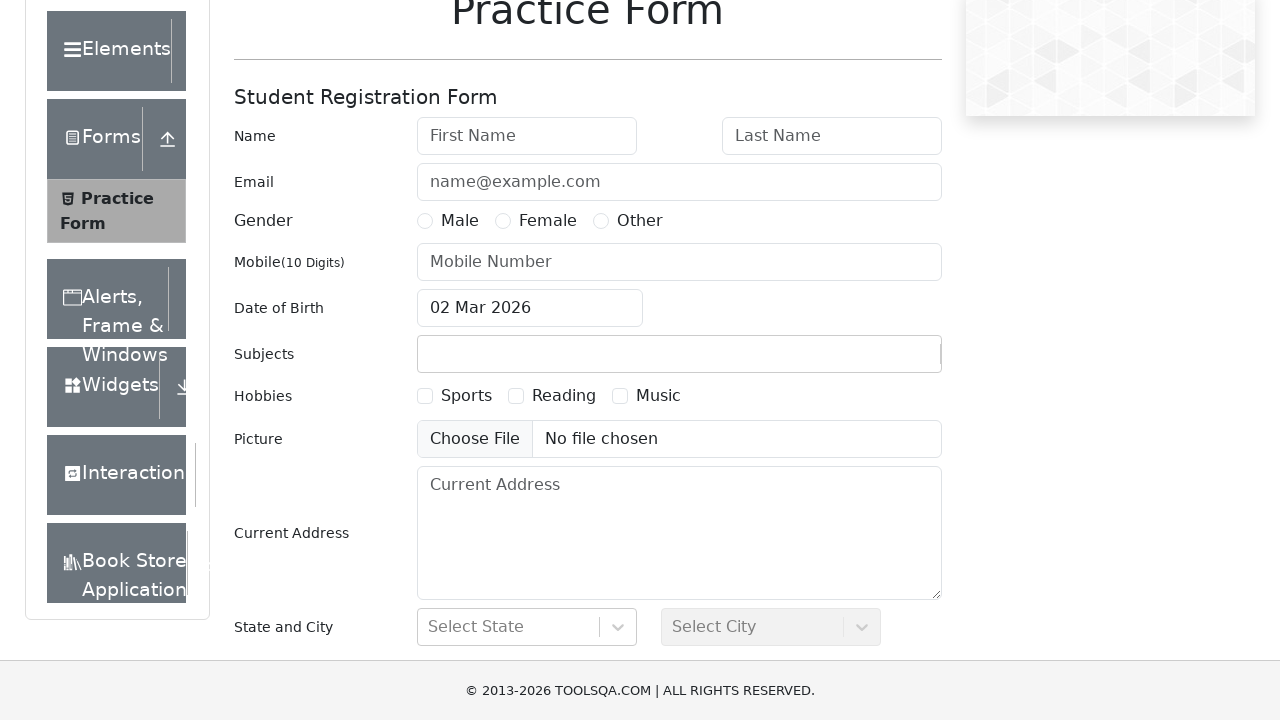

Filled first name field with 'Casian' on #firstName
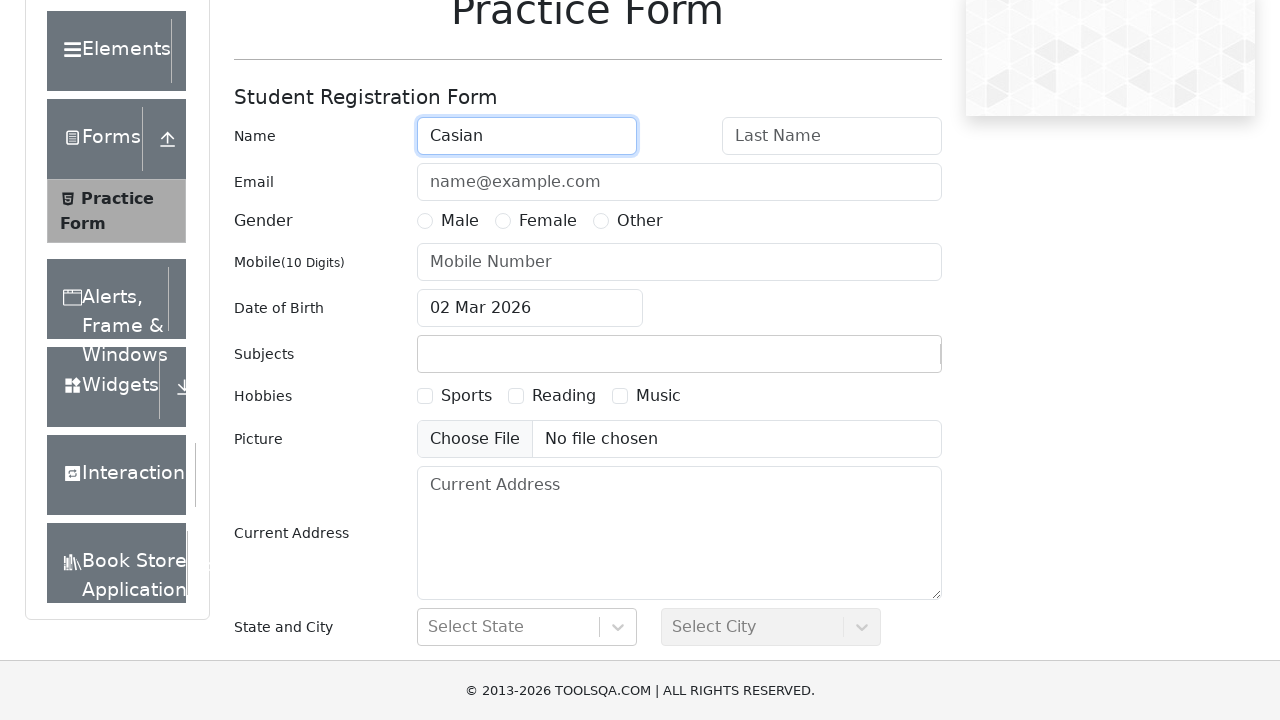

Filled last name field with 'Manole' on #lastName
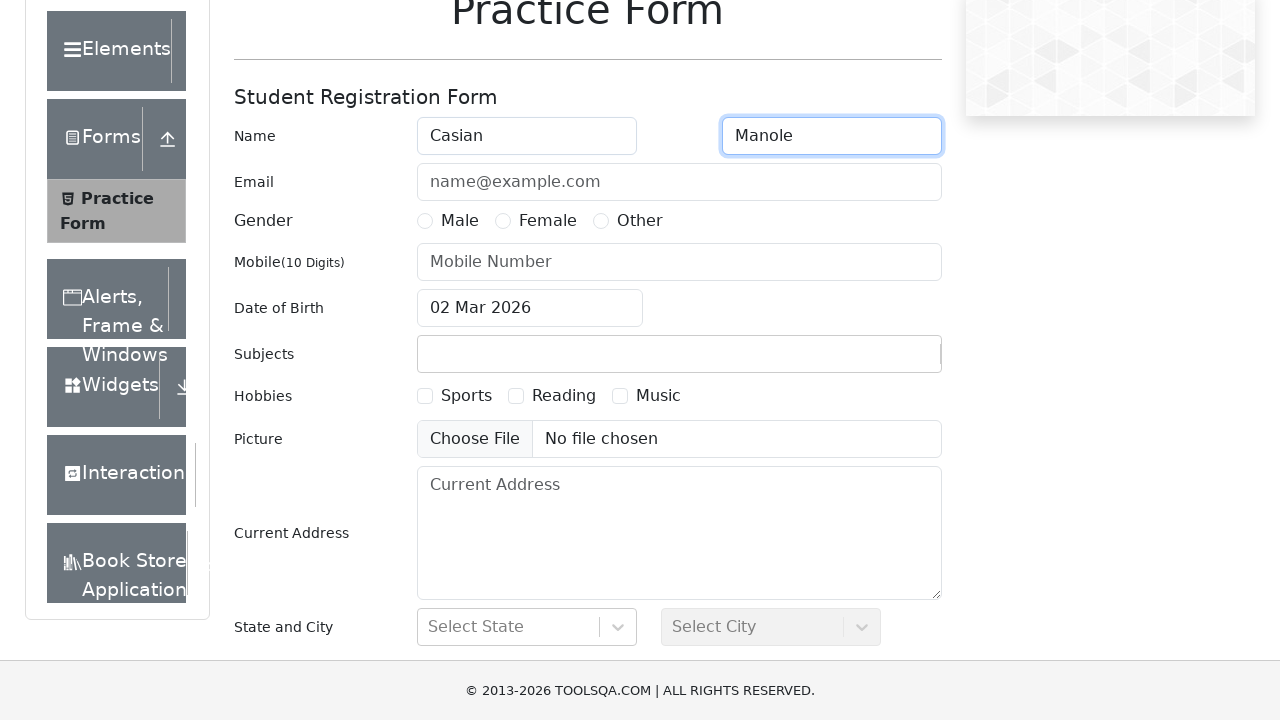

Filled email field with 'radu@r.com' on #userEmail
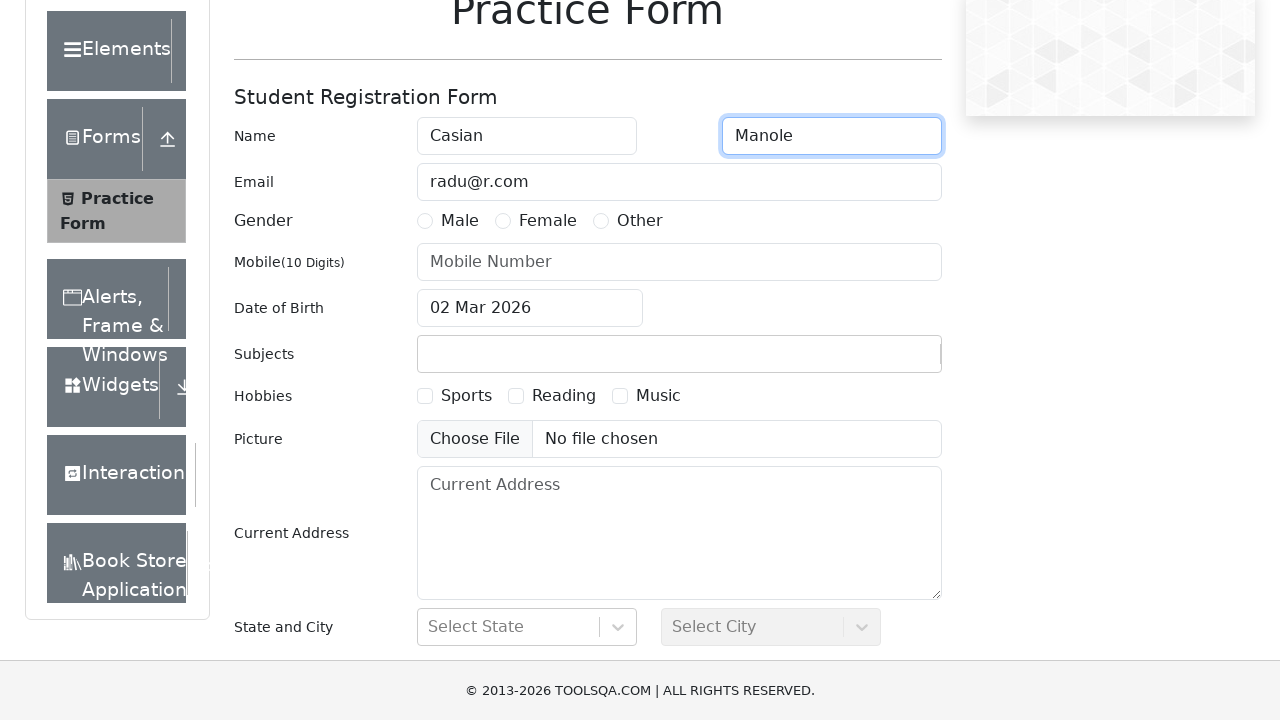

Filled mobile phone field with '5554444433' on input[placeholder='Mobile Number']
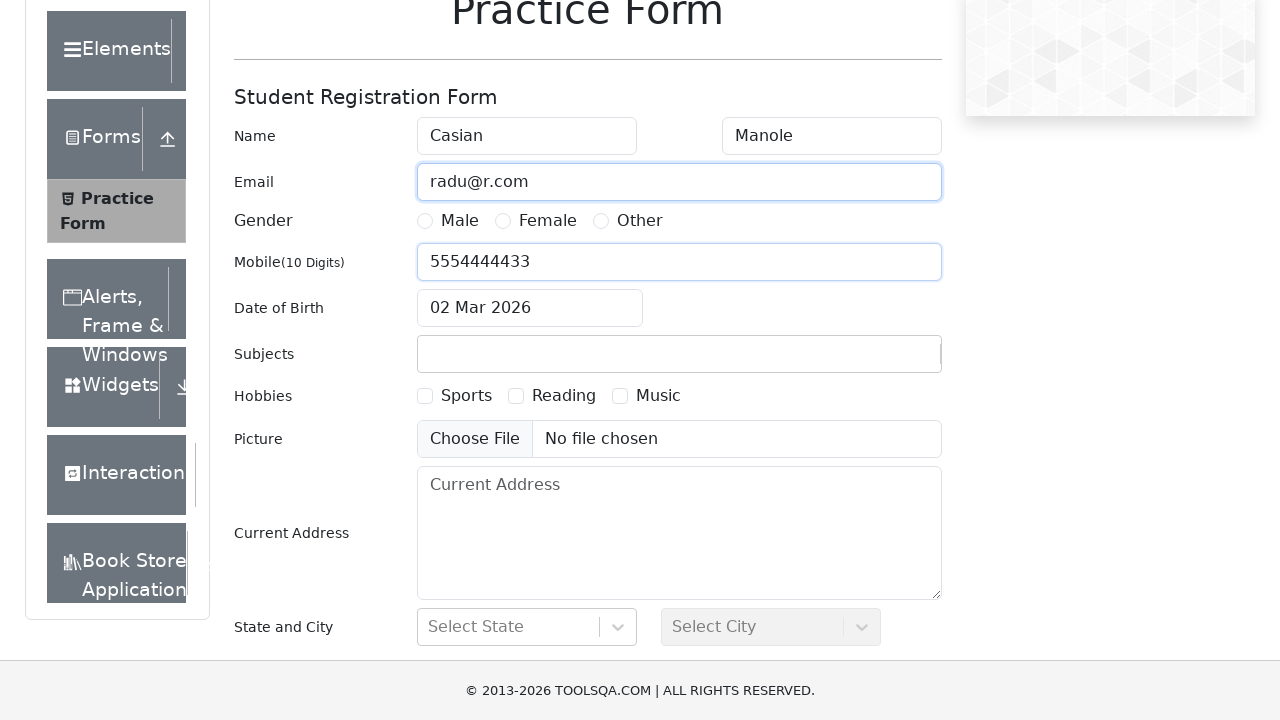

Selected Female gender option at (548, 221) on xpath=//label[@for='gender-radio-2']
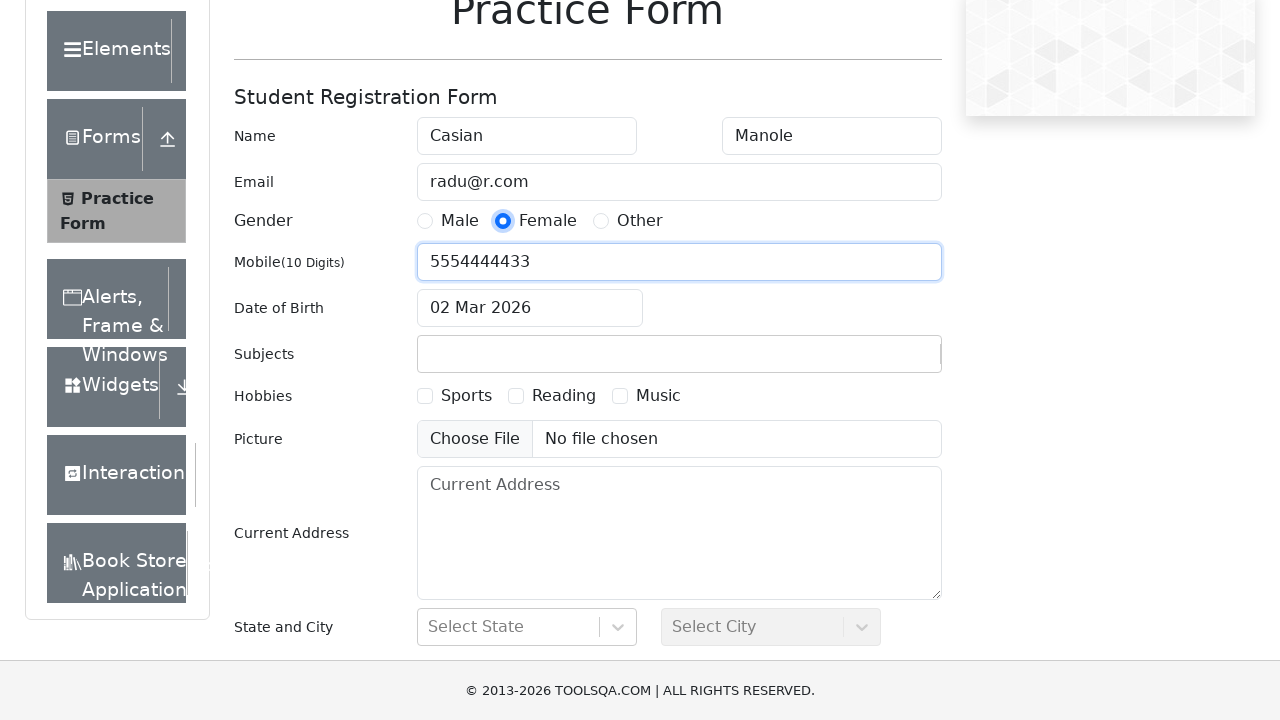

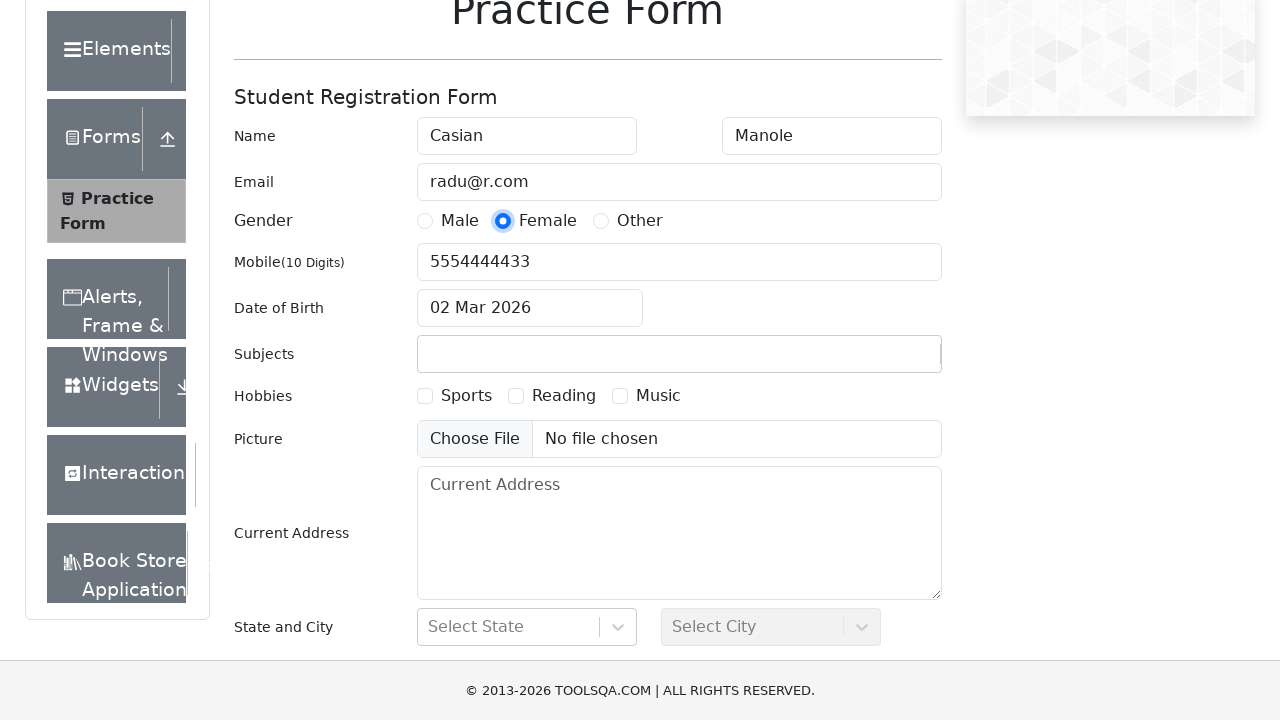